Tests calendar UI element (navigates to page but no specific actions implemented)

Starting URL: http://spicejet.com

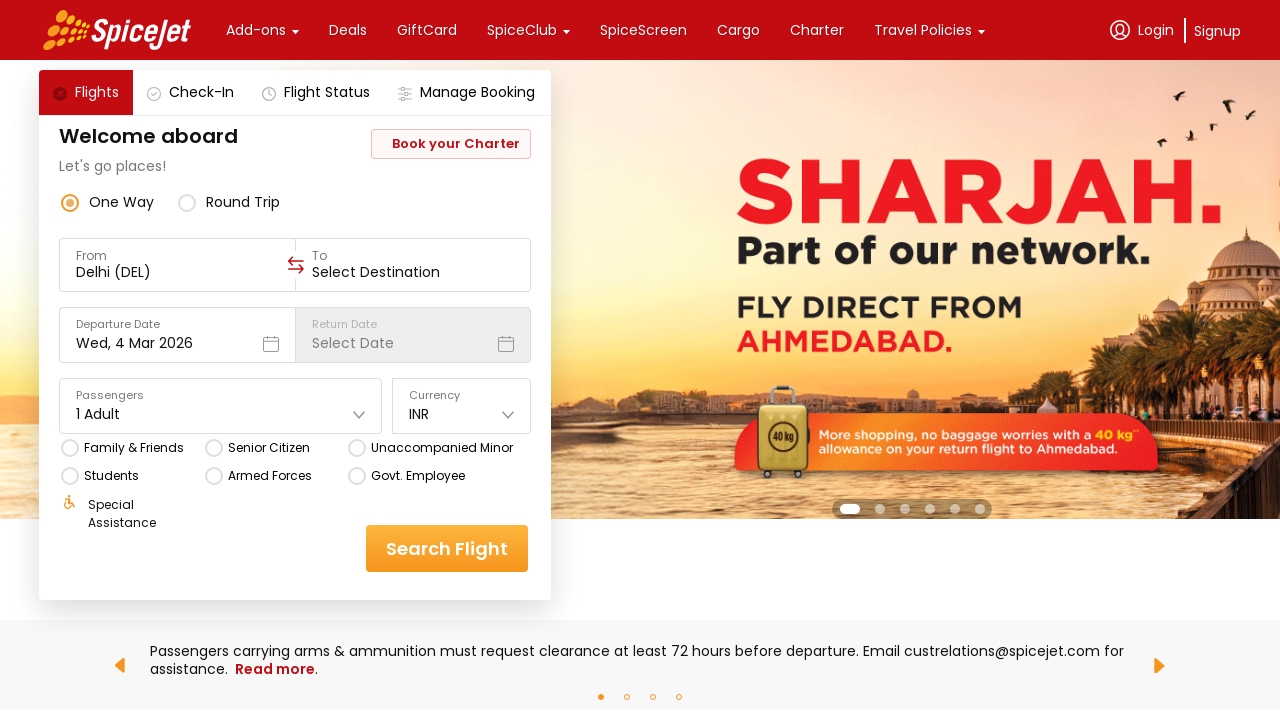

Navigated to SpiceJet homepage
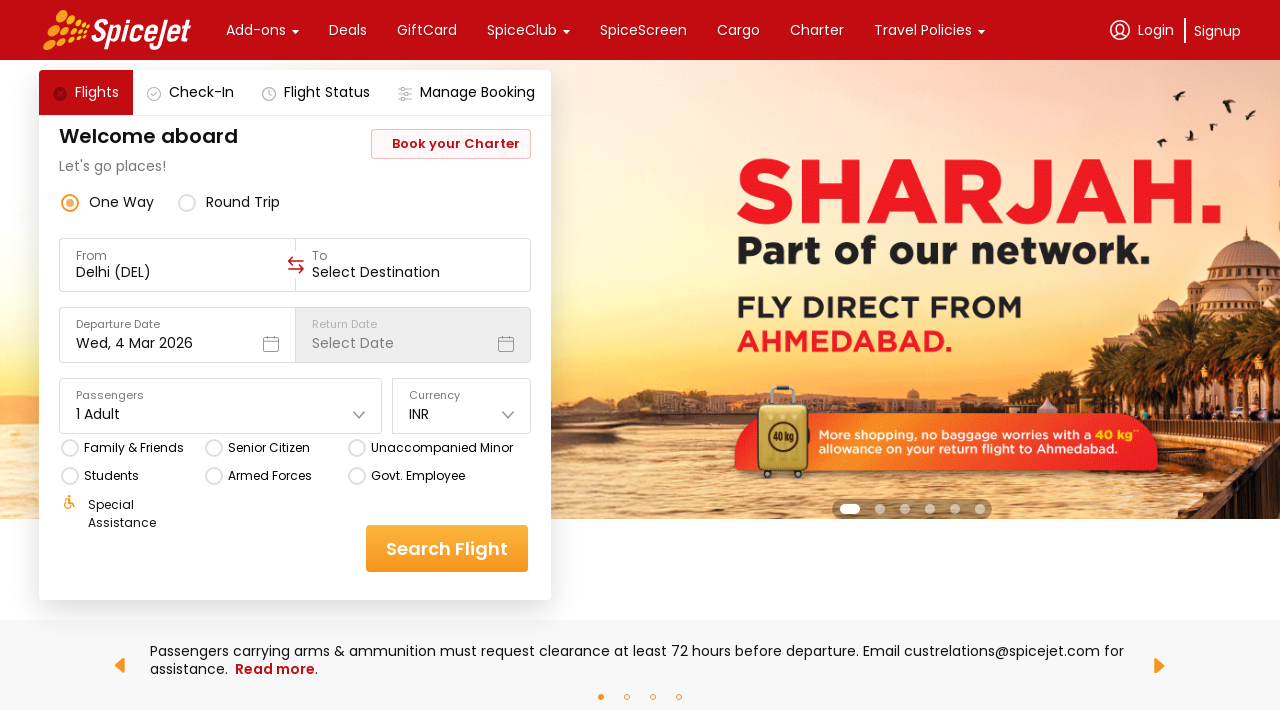

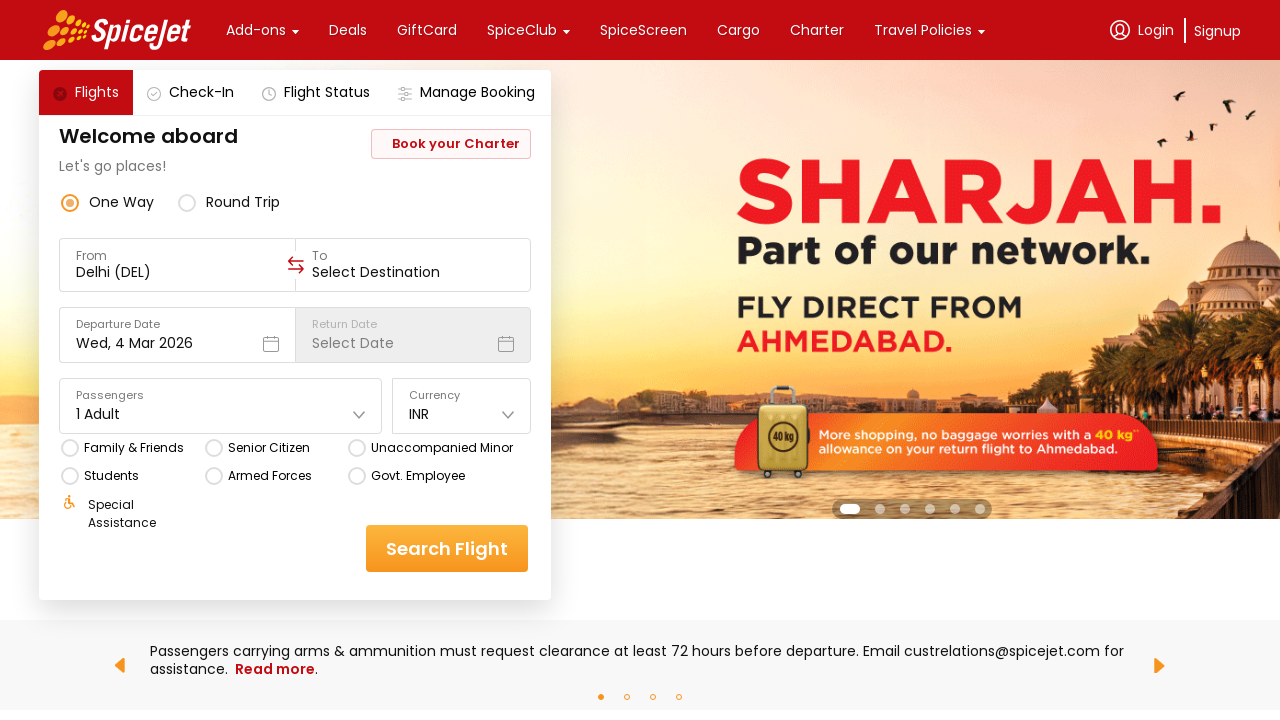